Tests keyboard interactions on a text box form by typing text with shift key modifier to enter uppercase text

Starting URL: https://demoqa.com/text-box

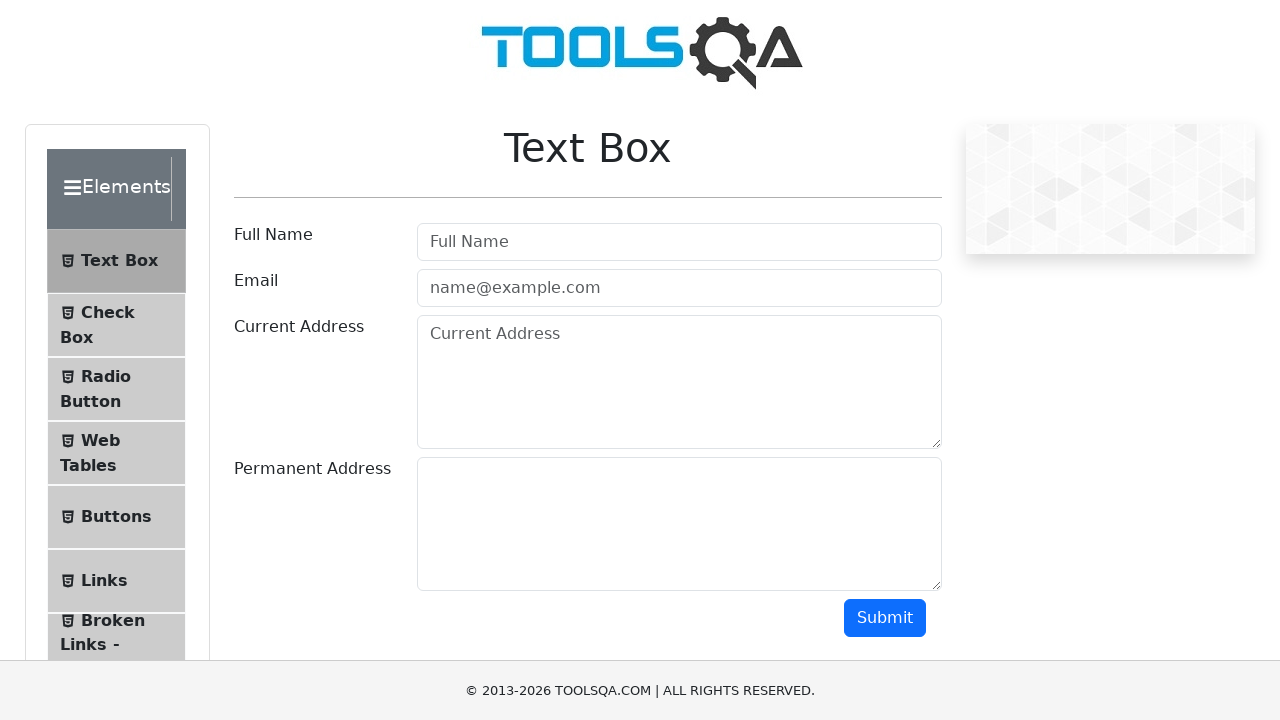

Clicked on username field at (679, 242) on #userName
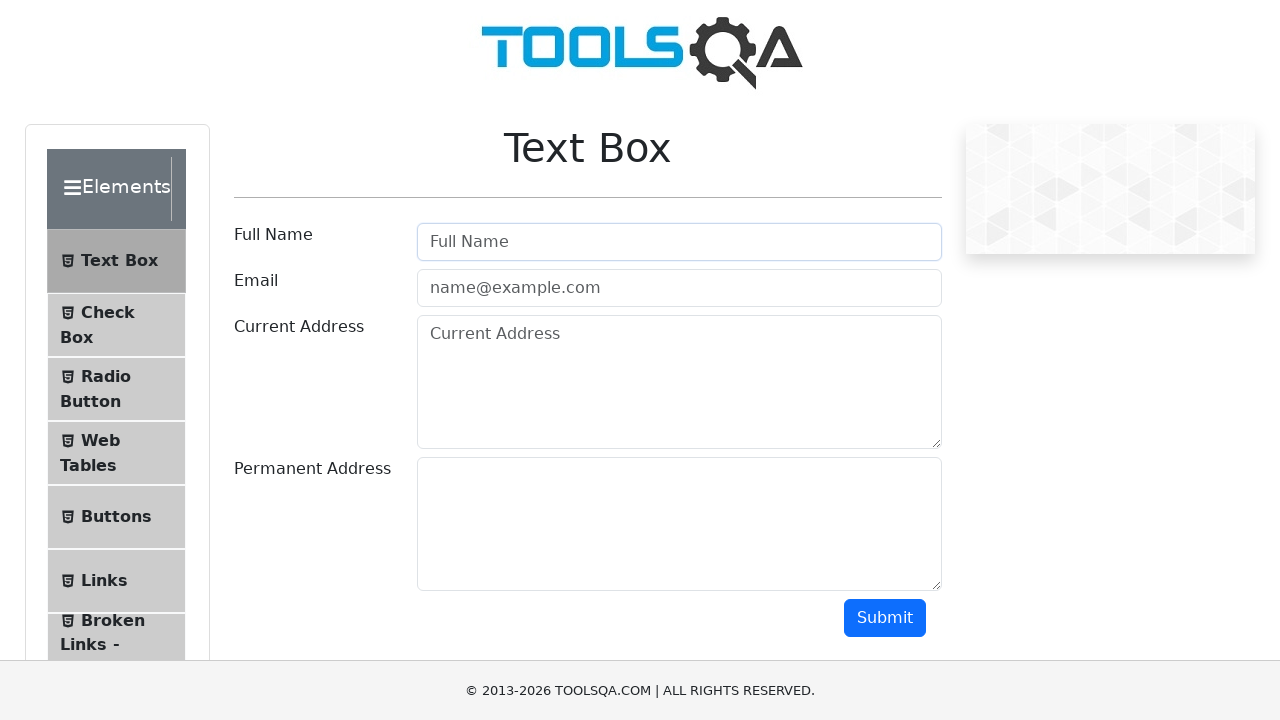

Pressed down shift key modifier
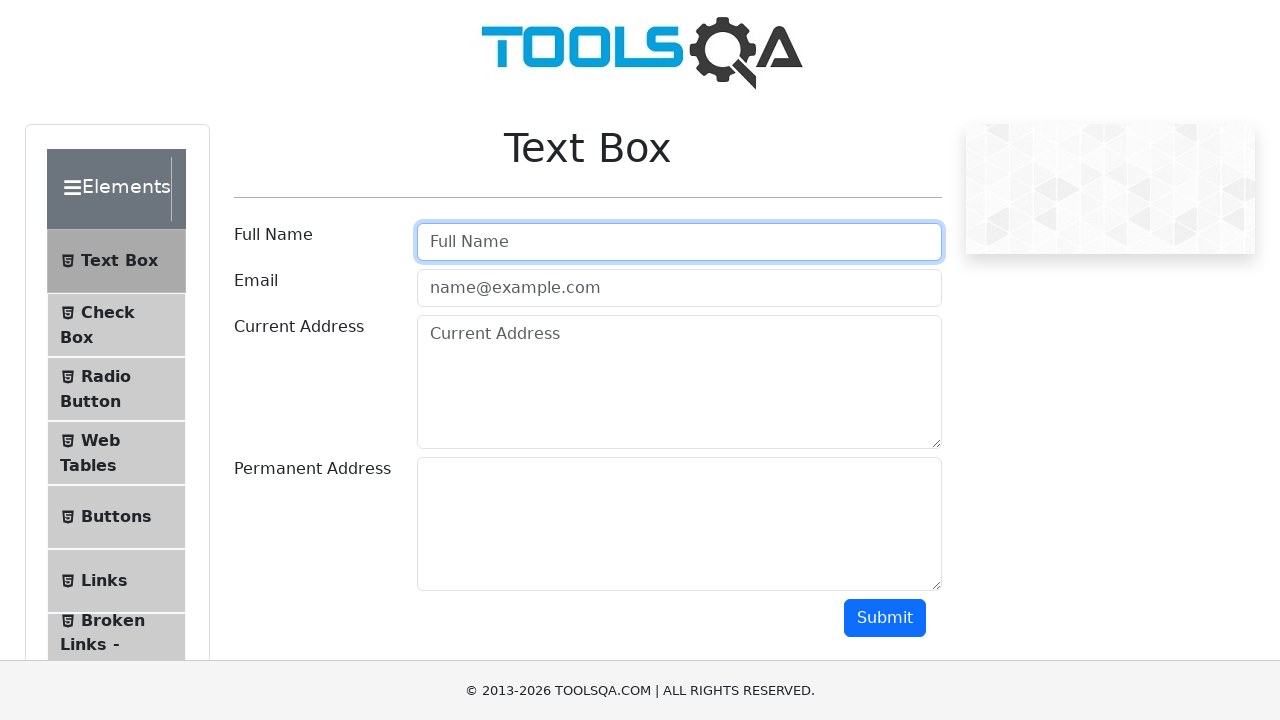

Typed 'welcome' with shift key held down to enter uppercase text 'WELCOME'
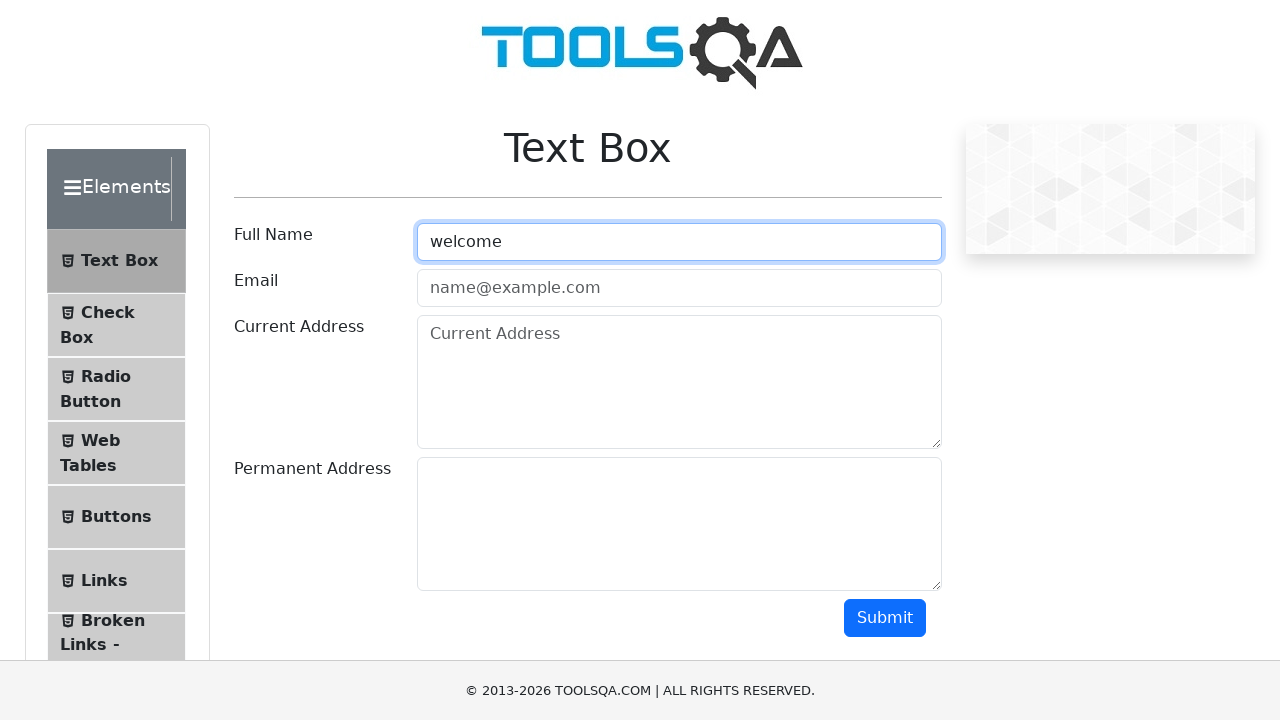

Released shift key modifier
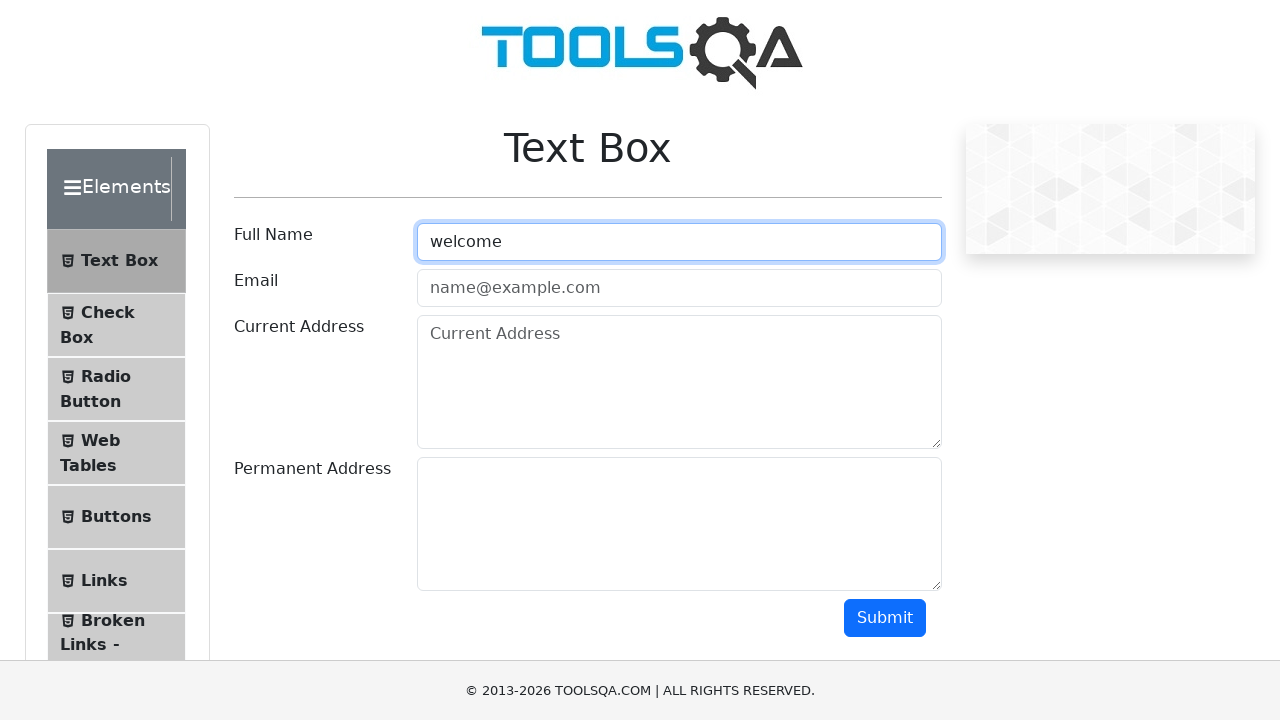

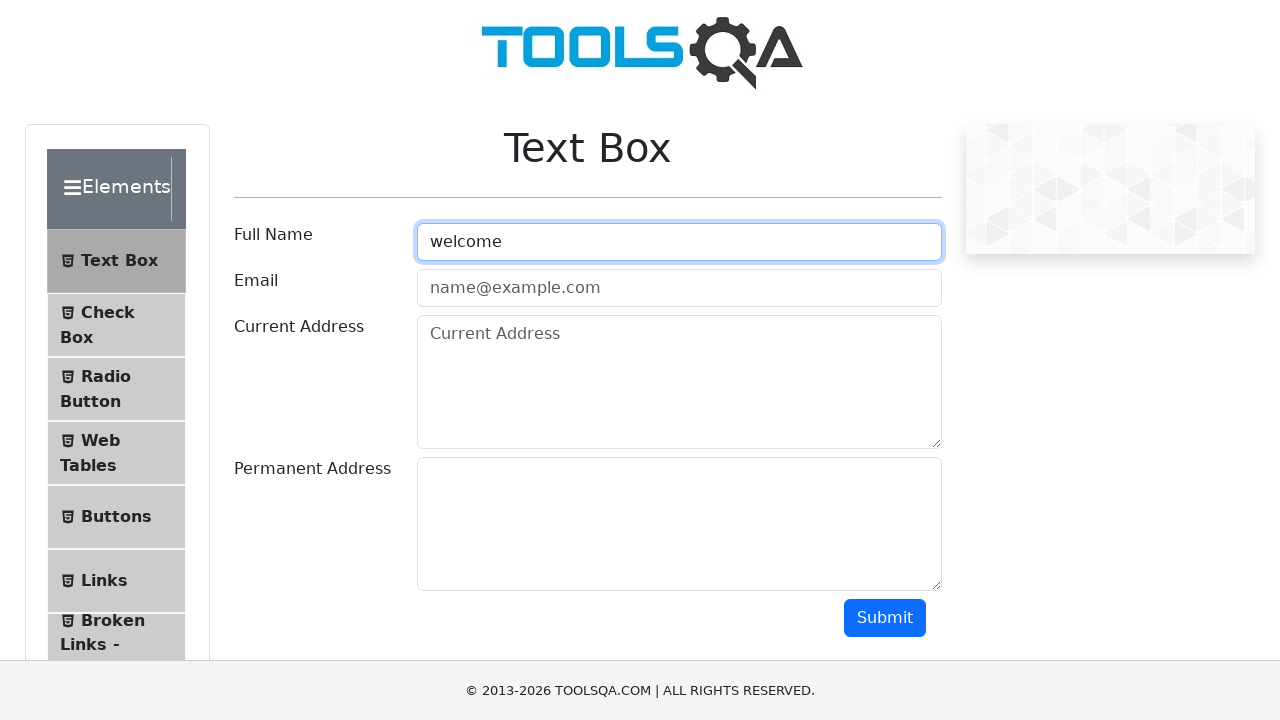